Tests different types of JavaScript alerts (simple alert, confirmation alert, and prompt alert) by triggering each alert type, interacting with them, and verifying the output.

Starting URL: https://www.hyrtutorials.com/p/alertsdemo.html

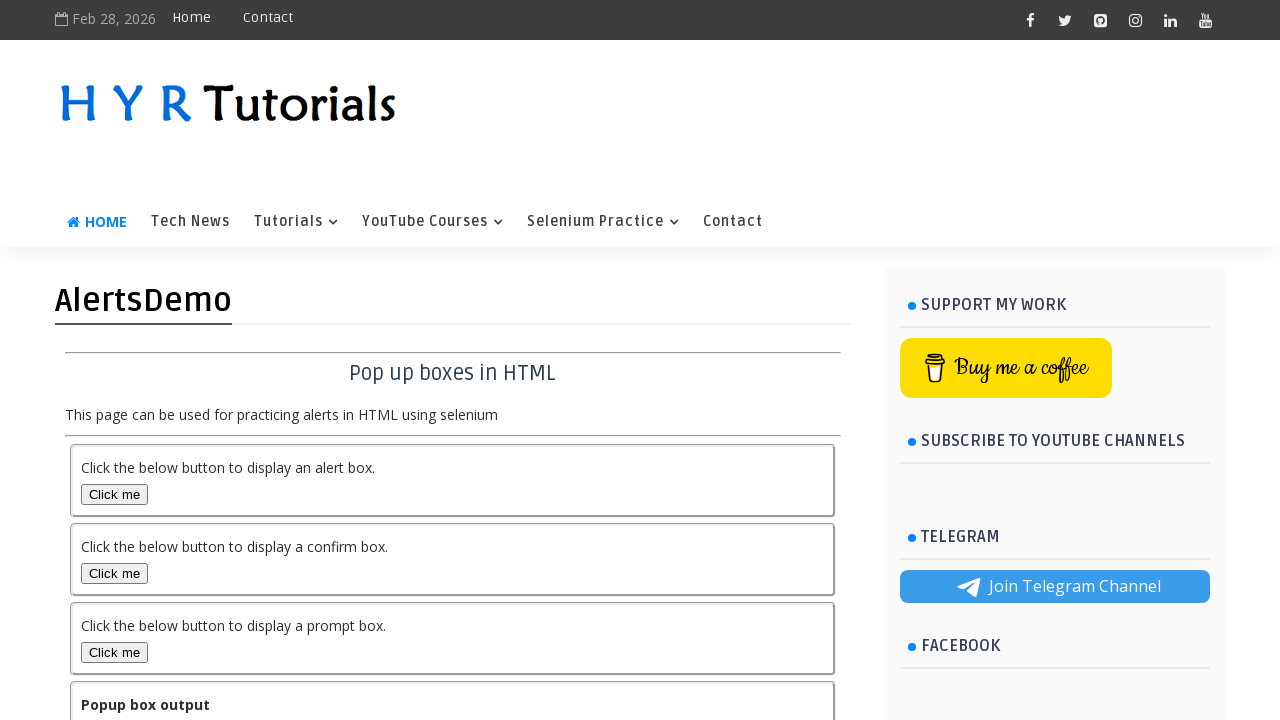

Clicked alert box button to trigger simple alert at (114, 494) on #alertBox
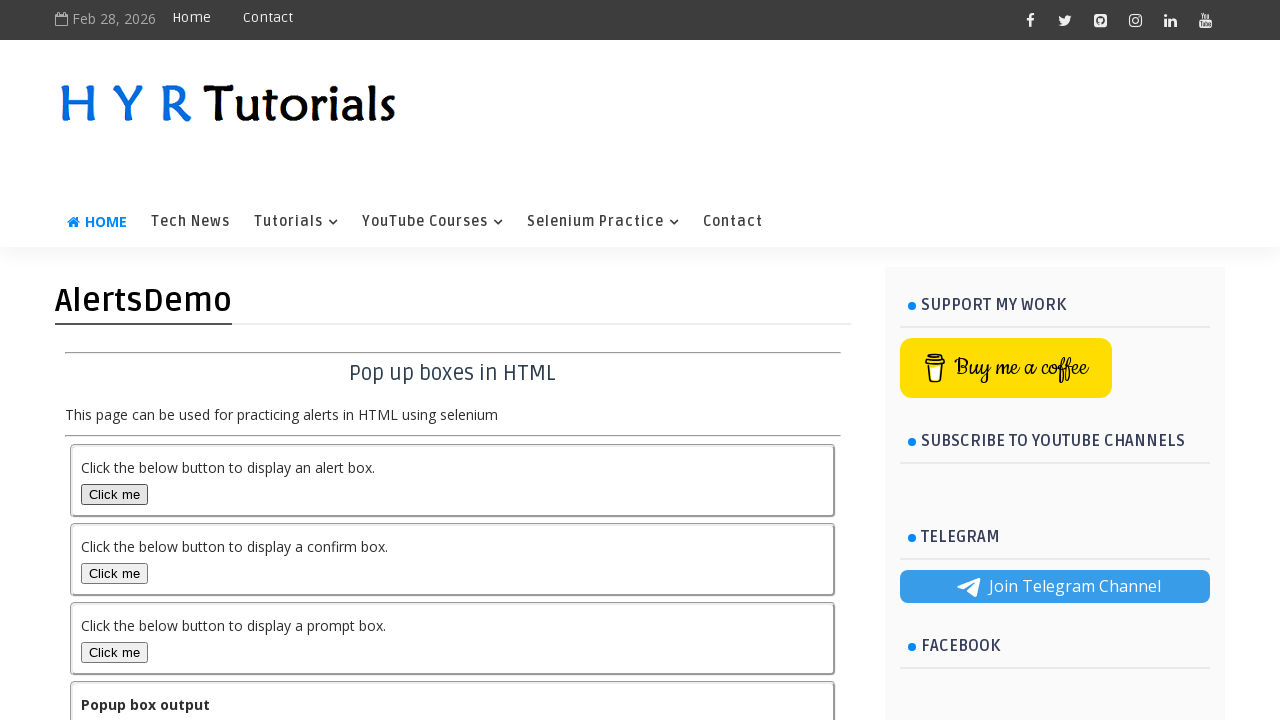

Set up dialog handler to accept simple alert
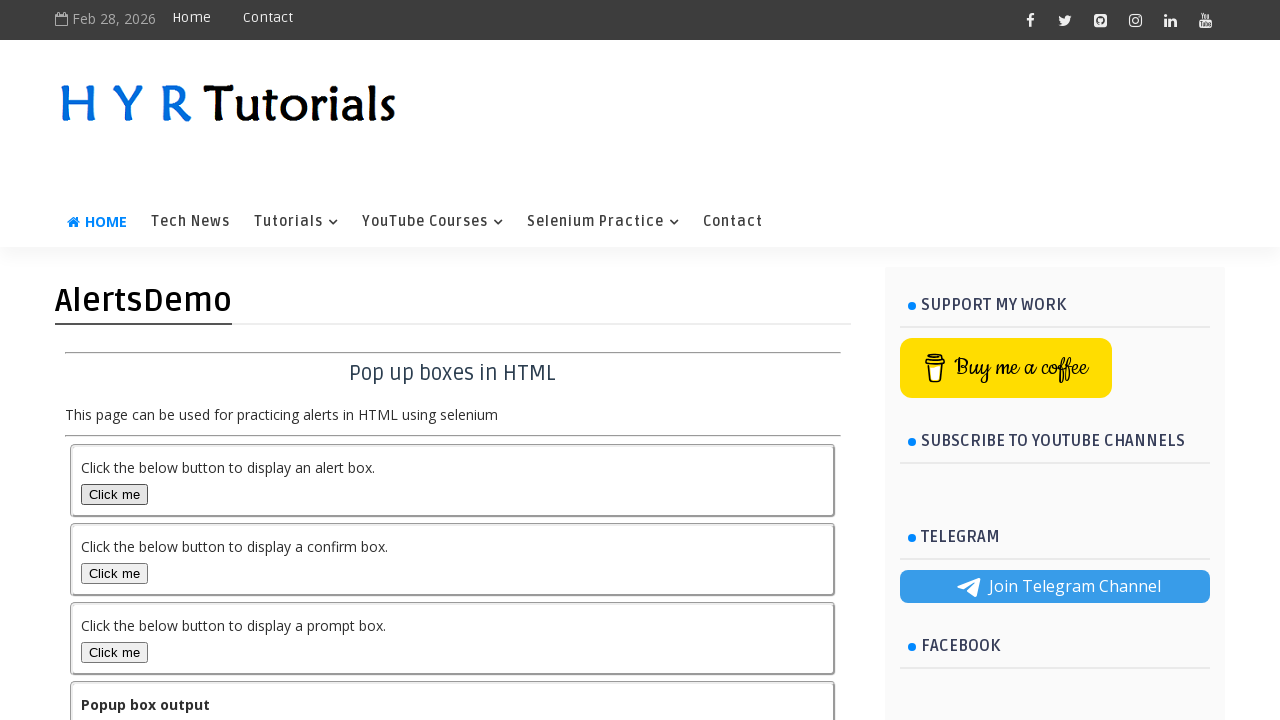

Waited 1 second for simple alert to be handled
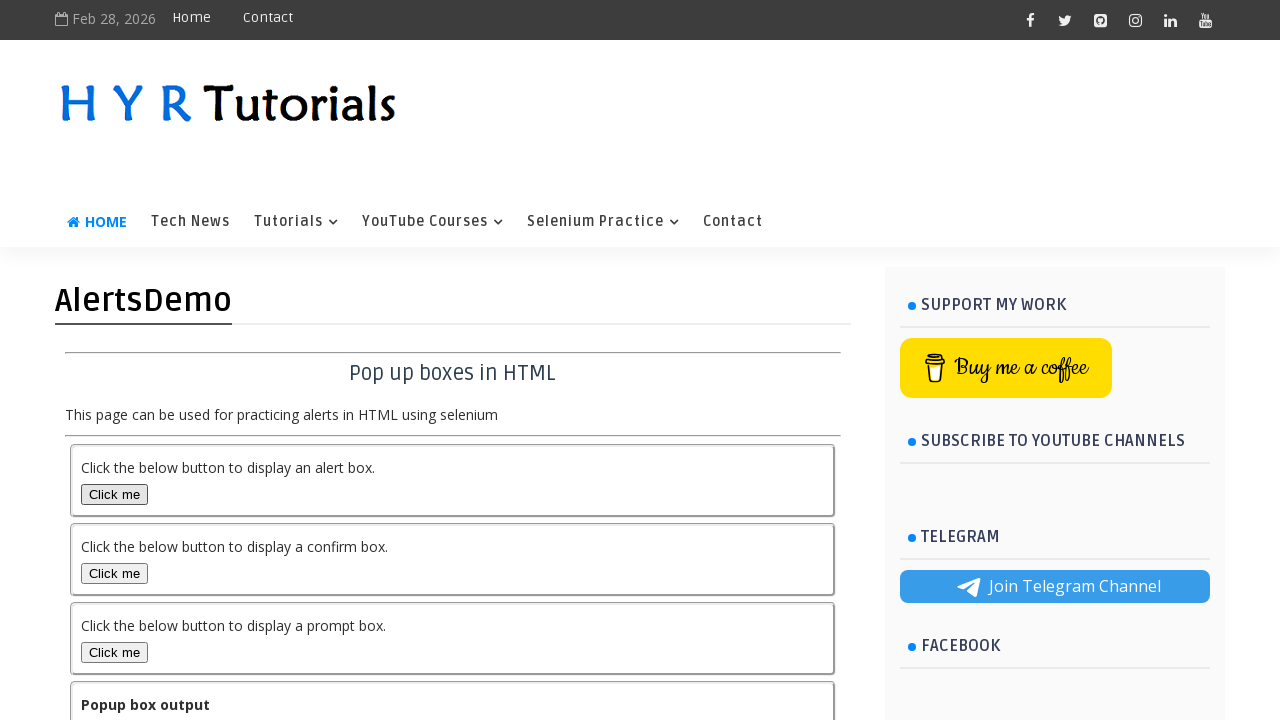

Set up dialog handler to accept confirmation alert
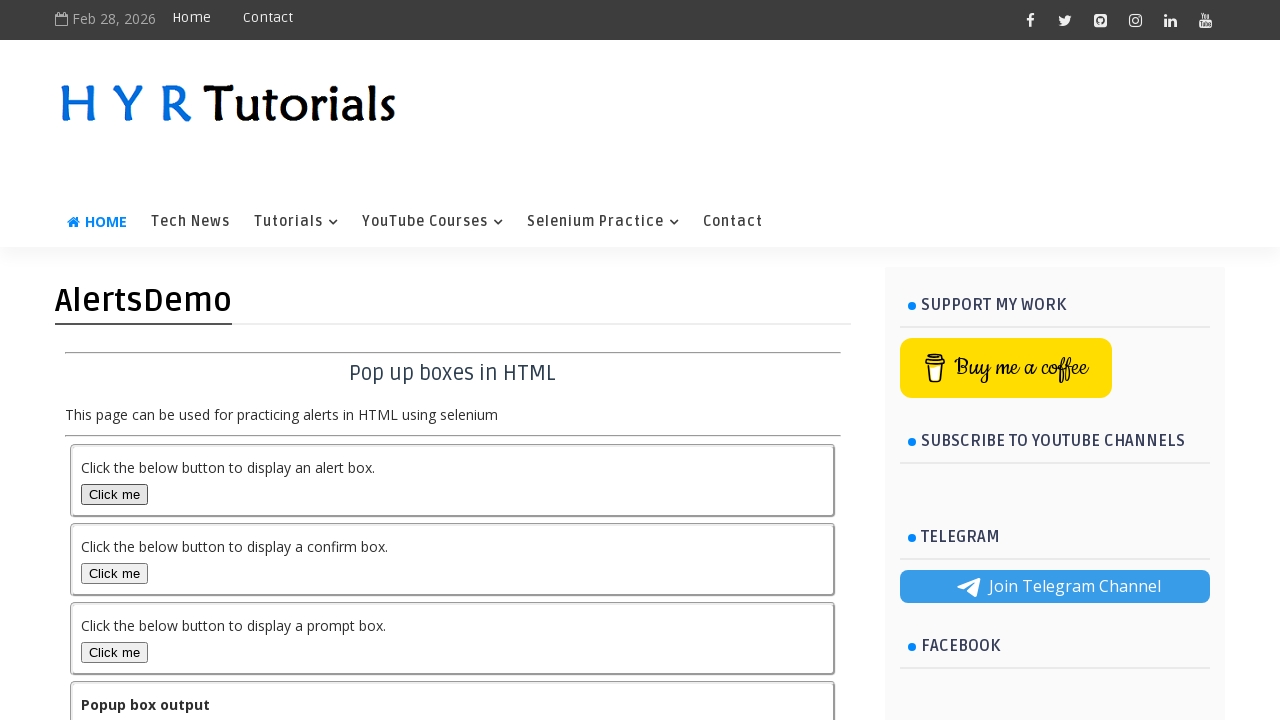

Clicked confirmation box button to trigger confirmation alert at (114, 573) on #confirmBox
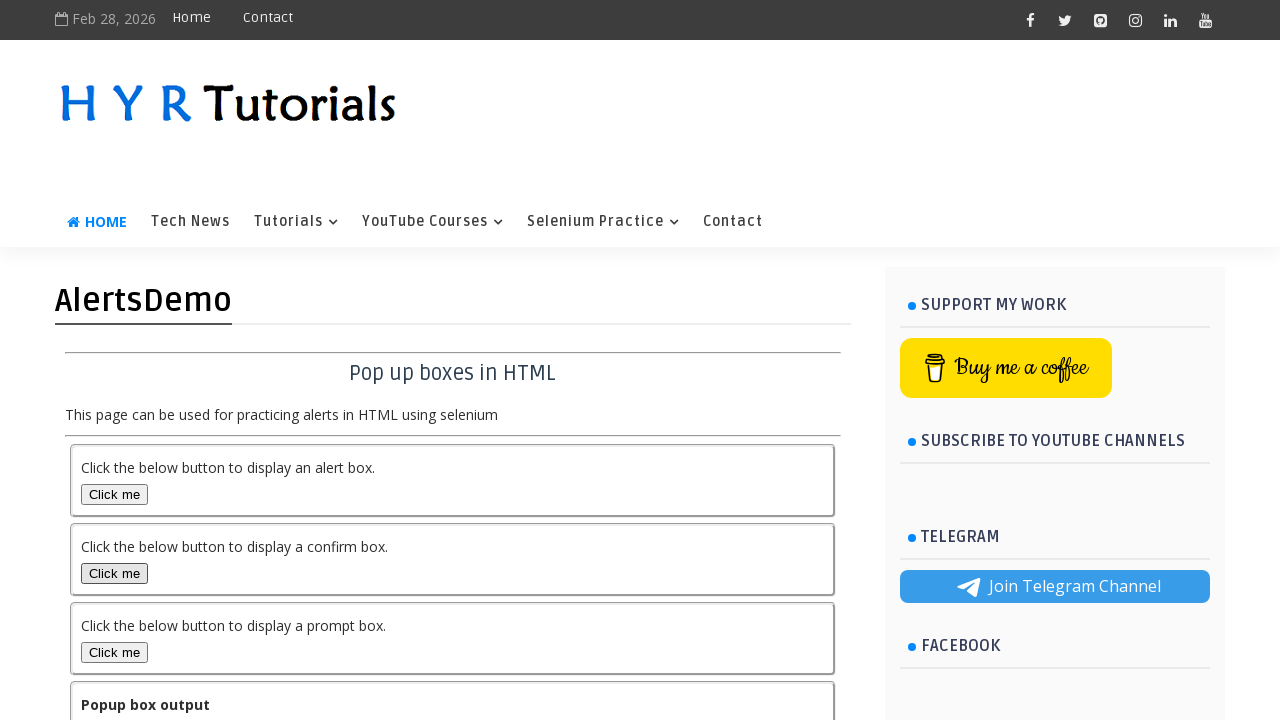

Waited 1 second for confirmation alert to be handled
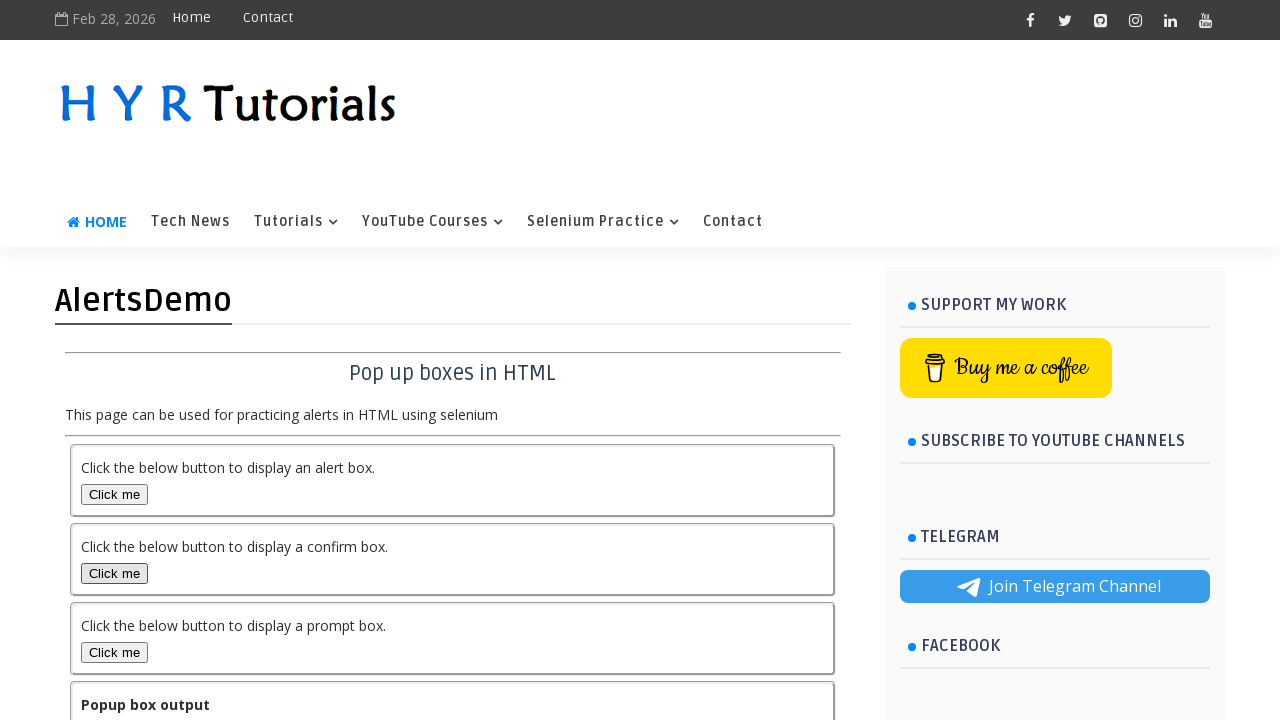

Scrolled down the page by 100 pixels
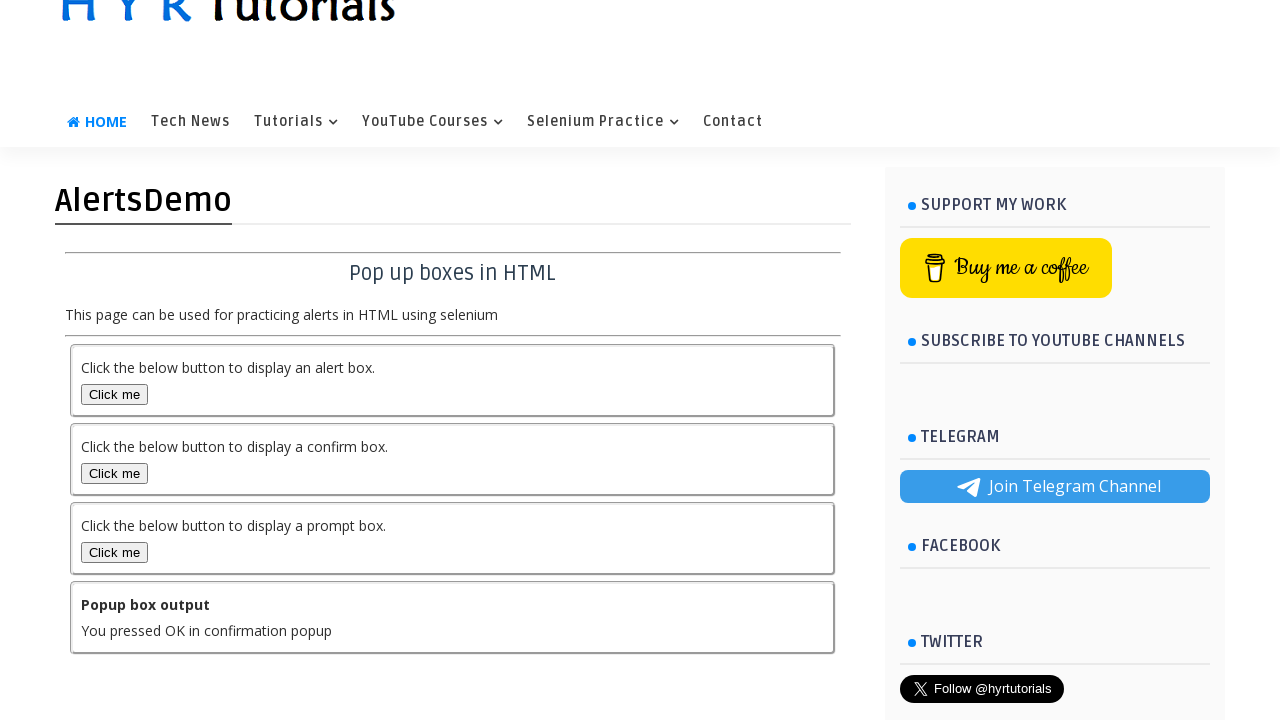

Set up dialog handler to accept prompt alert with text 'Yogesh Shinde'
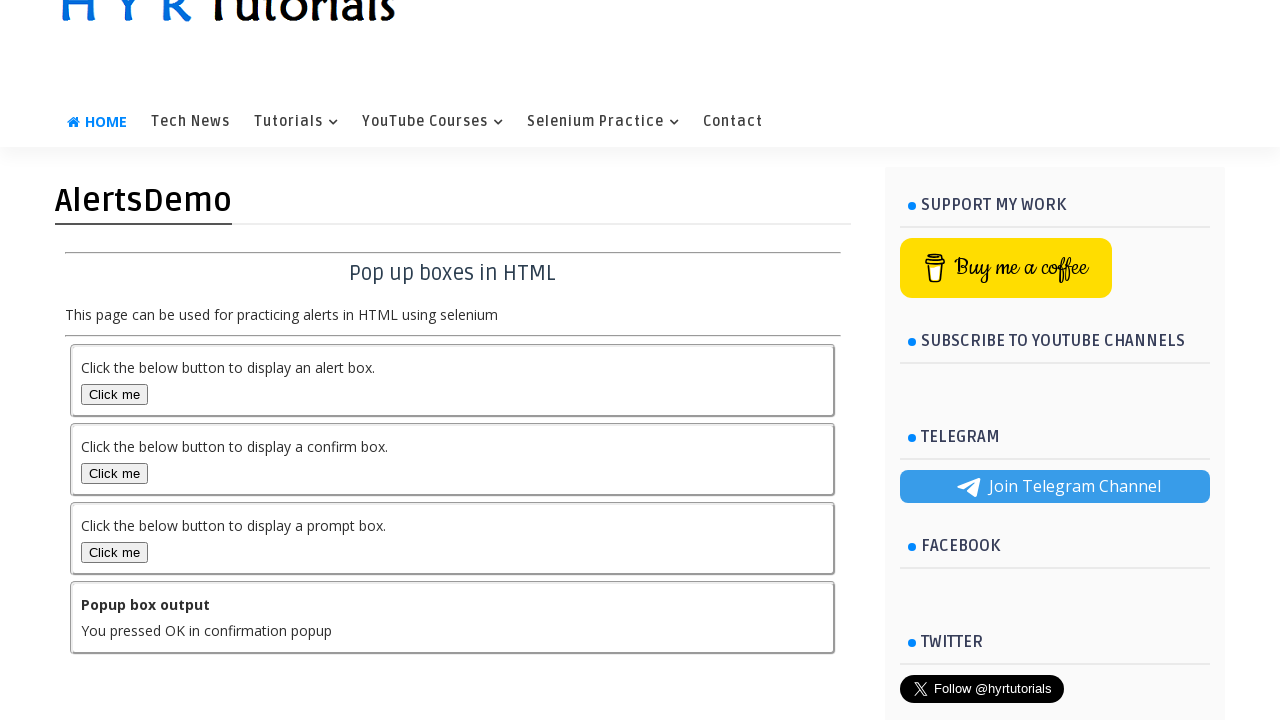

Clicked prompt box button to trigger prompt alert at (114, 552) on #promptBox
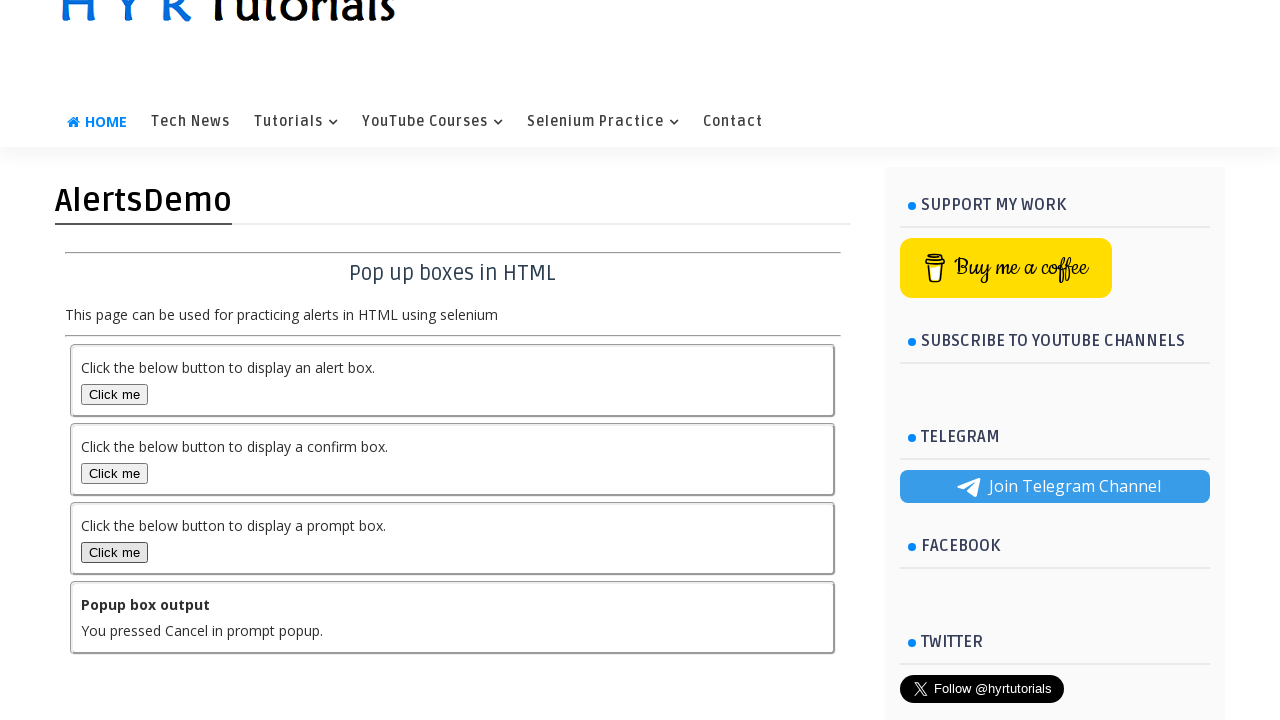

Waited 1 second for prompt alert to be handled
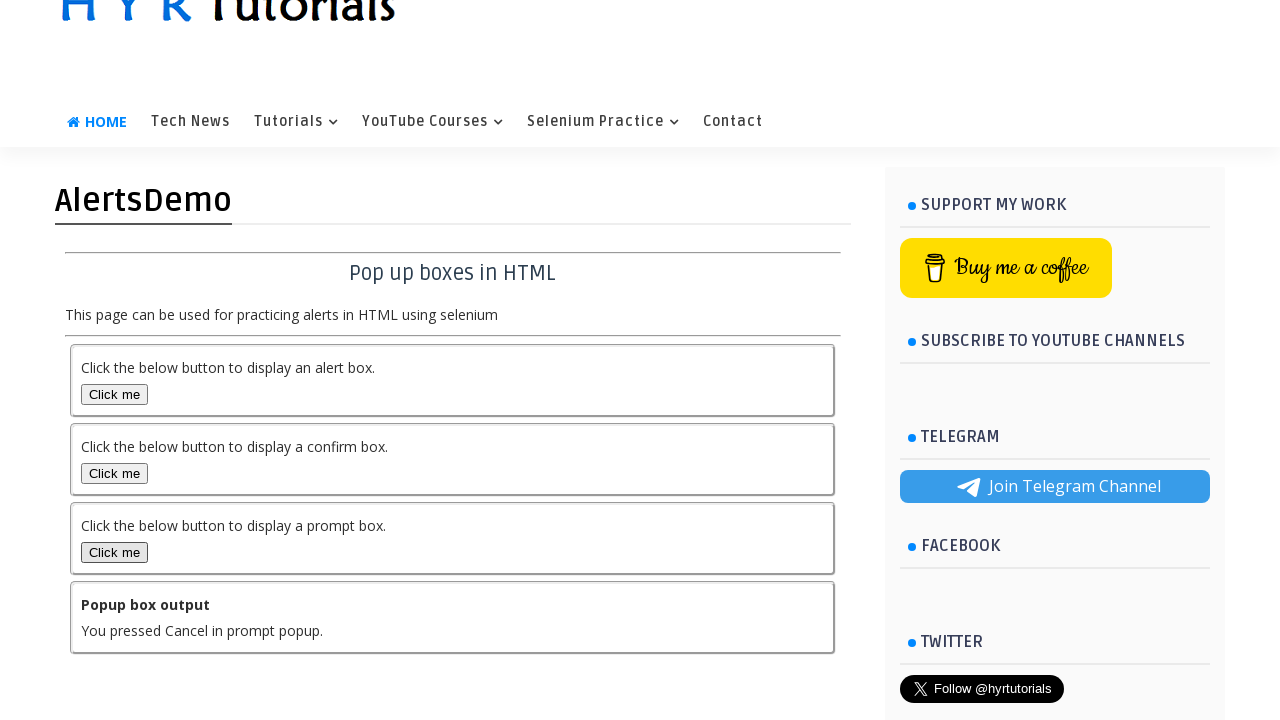

Verified output element is displayed on the page
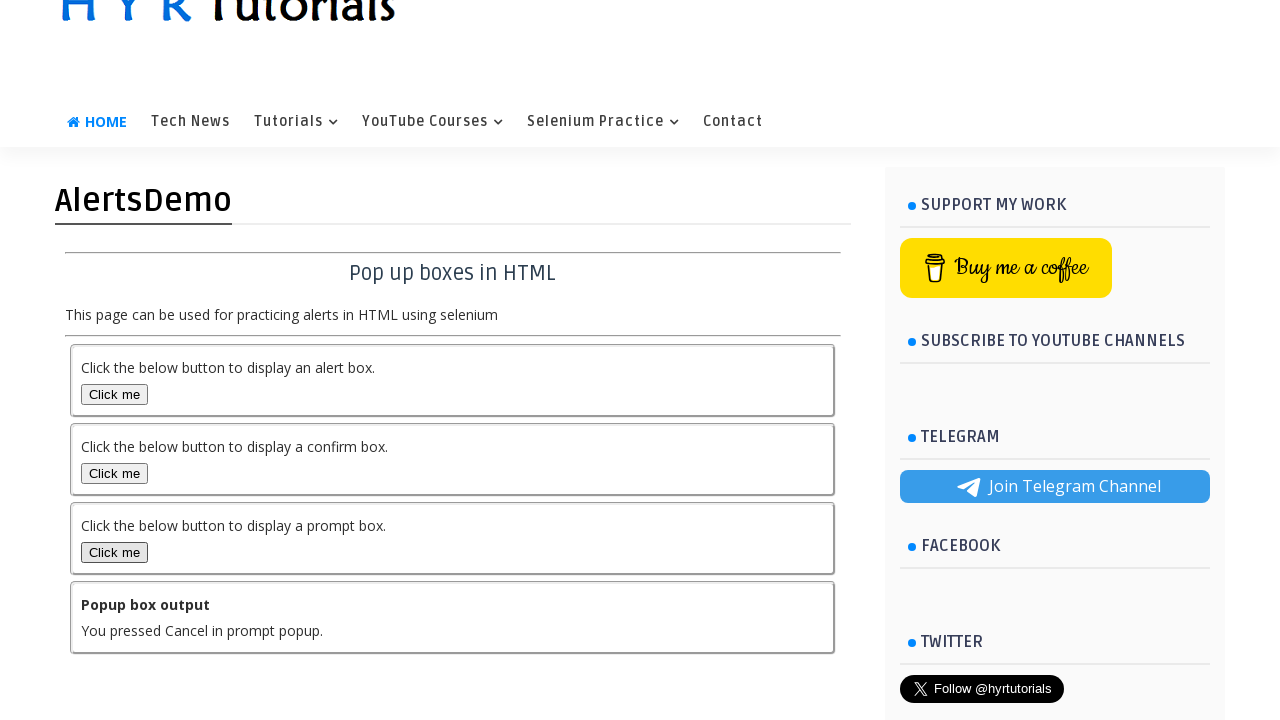

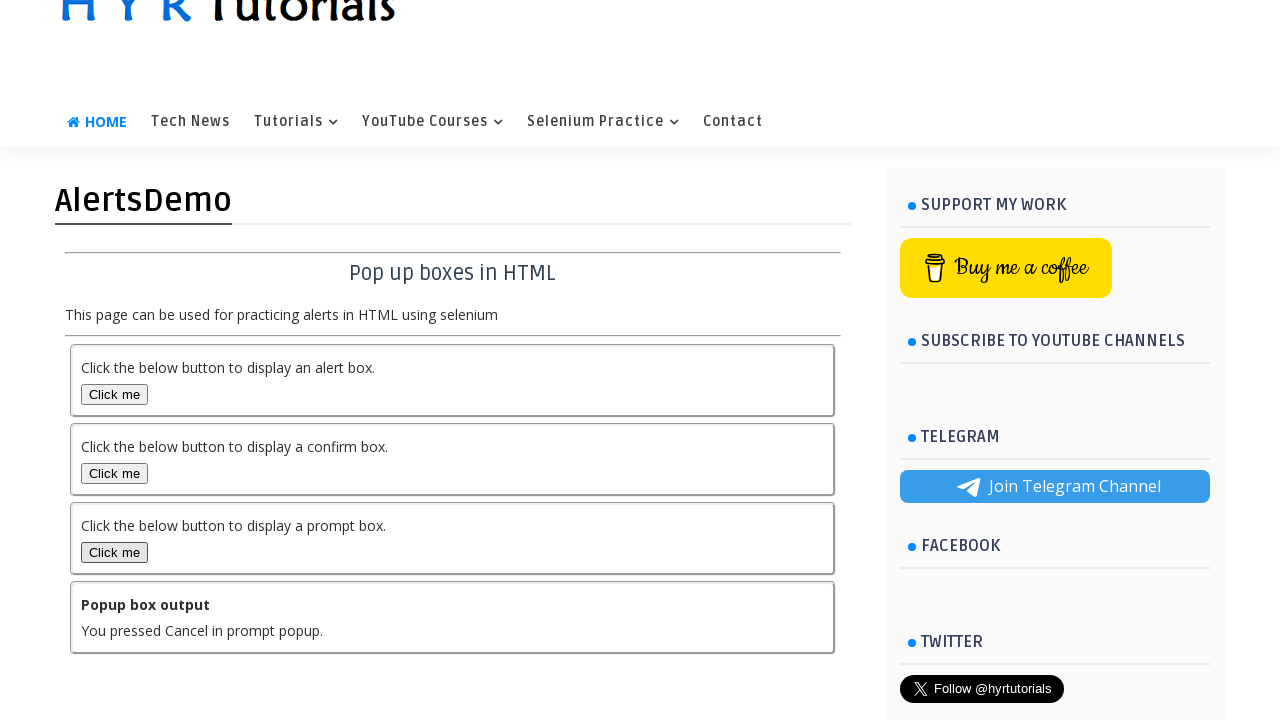